Tests filtering to display only completed items by clicking the Completed link.

Starting URL: https://demo.playwright.dev/todomvc

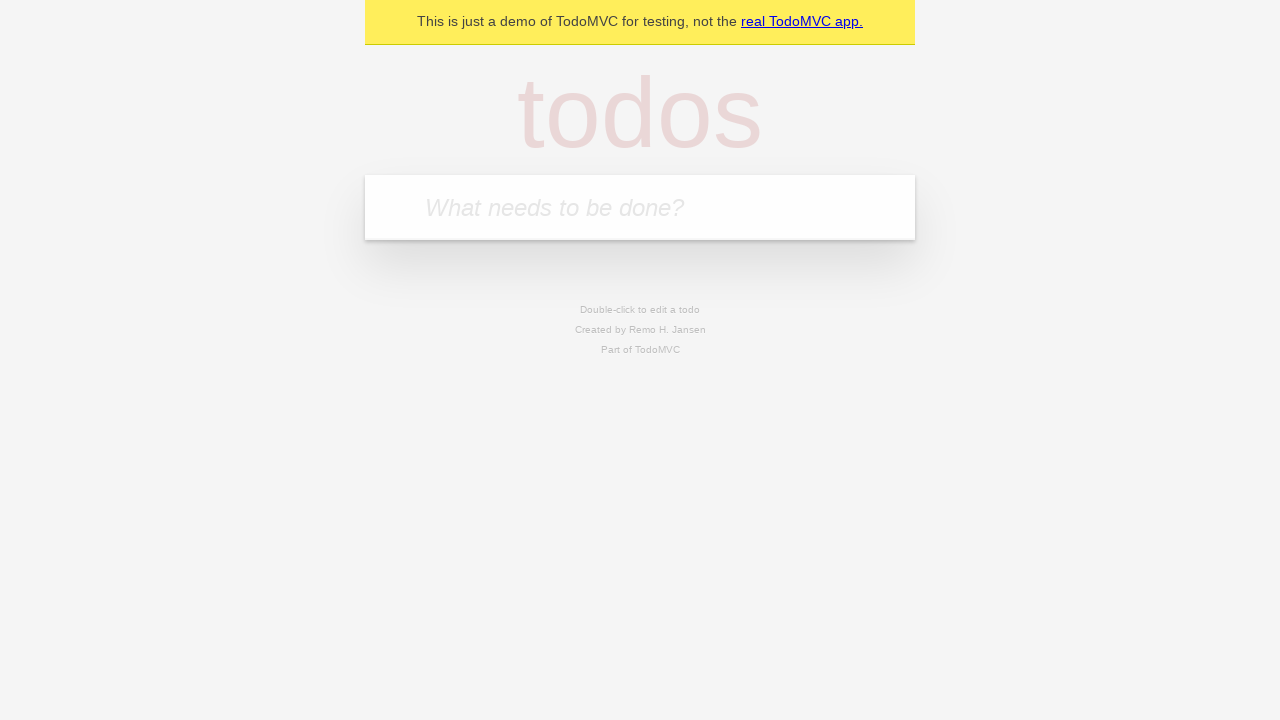

Filled todo input with 'buy some cheese' on internal:attr=[placeholder="What needs to be done?"i]
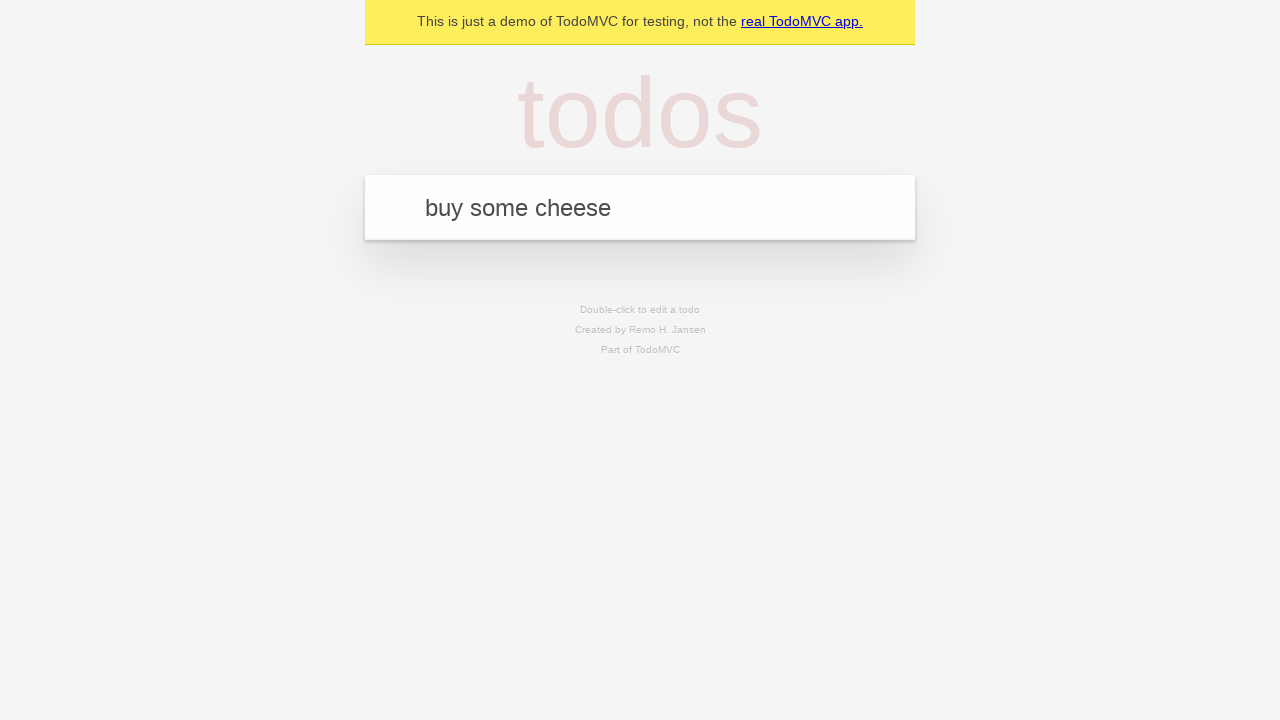

Pressed Enter to add first todo item on internal:attr=[placeholder="What needs to be done?"i]
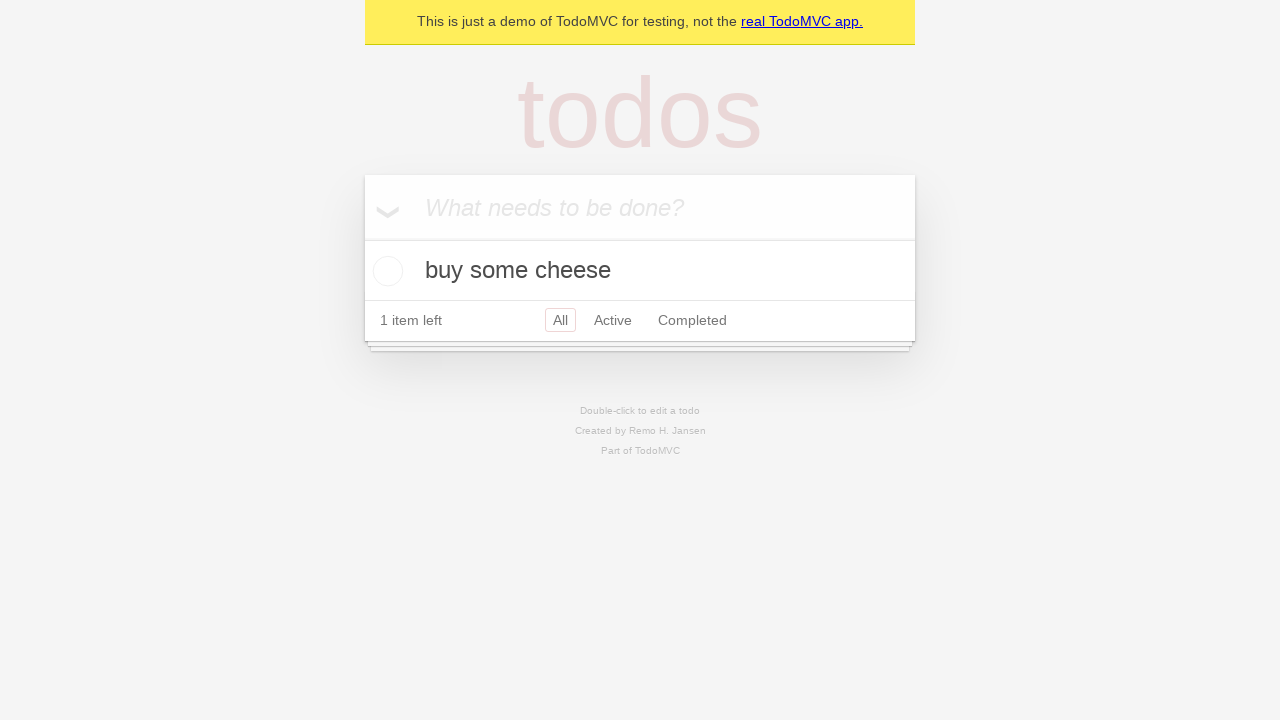

Filled todo input with 'feed the cat' on internal:attr=[placeholder="What needs to be done?"i]
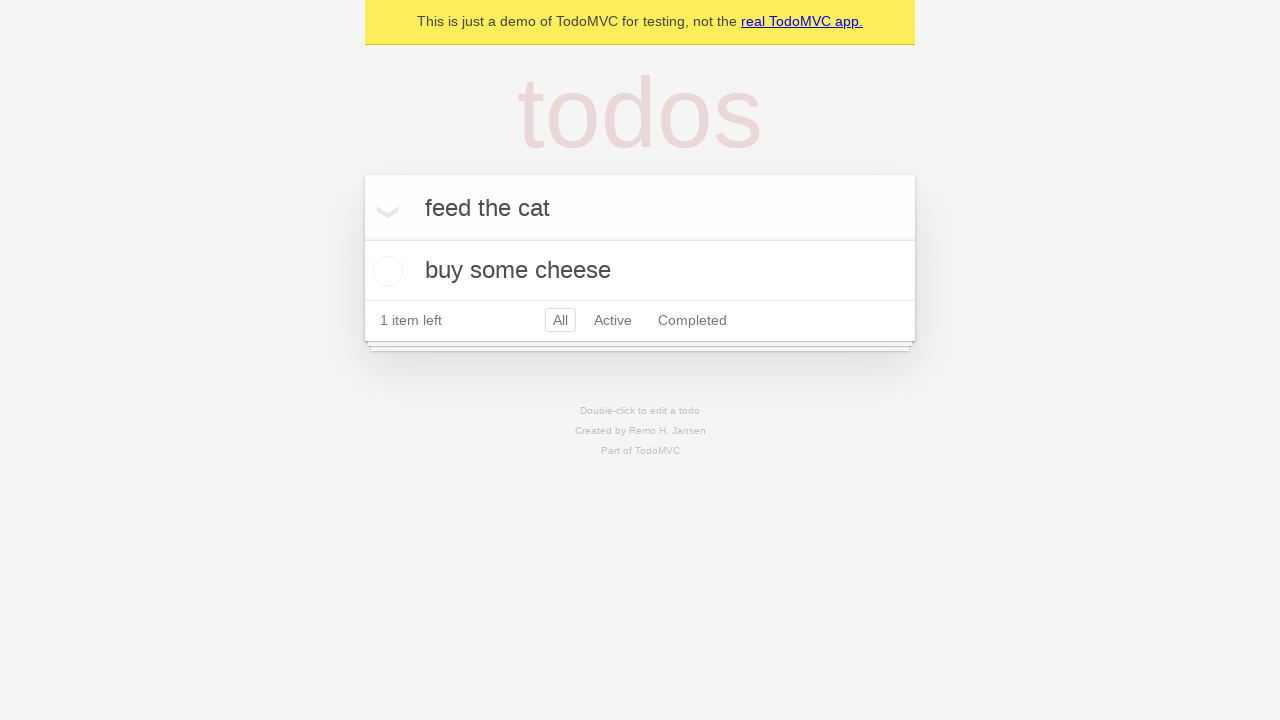

Pressed Enter to add second todo item on internal:attr=[placeholder="What needs to be done?"i]
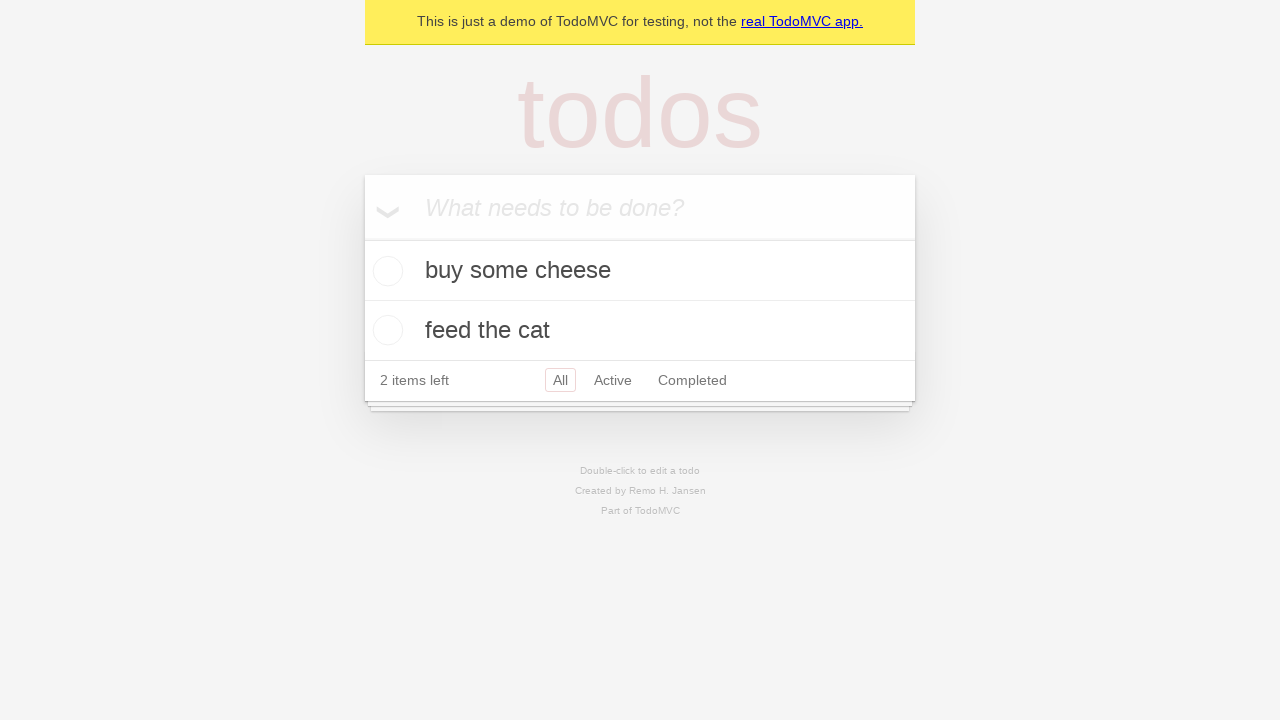

Filled todo input with 'book a doctors appointment' on internal:attr=[placeholder="What needs to be done?"i]
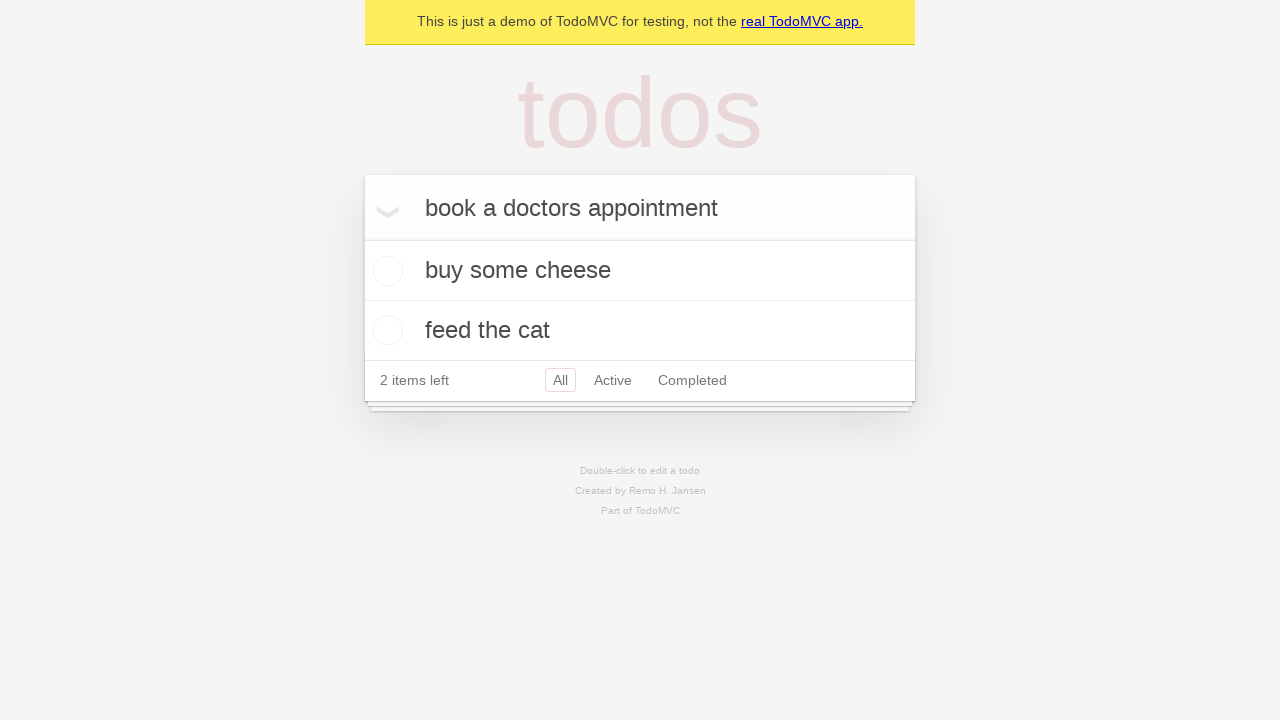

Pressed Enter to add third todo item on internal:attr=[placeholder="What needs to be done?"i]
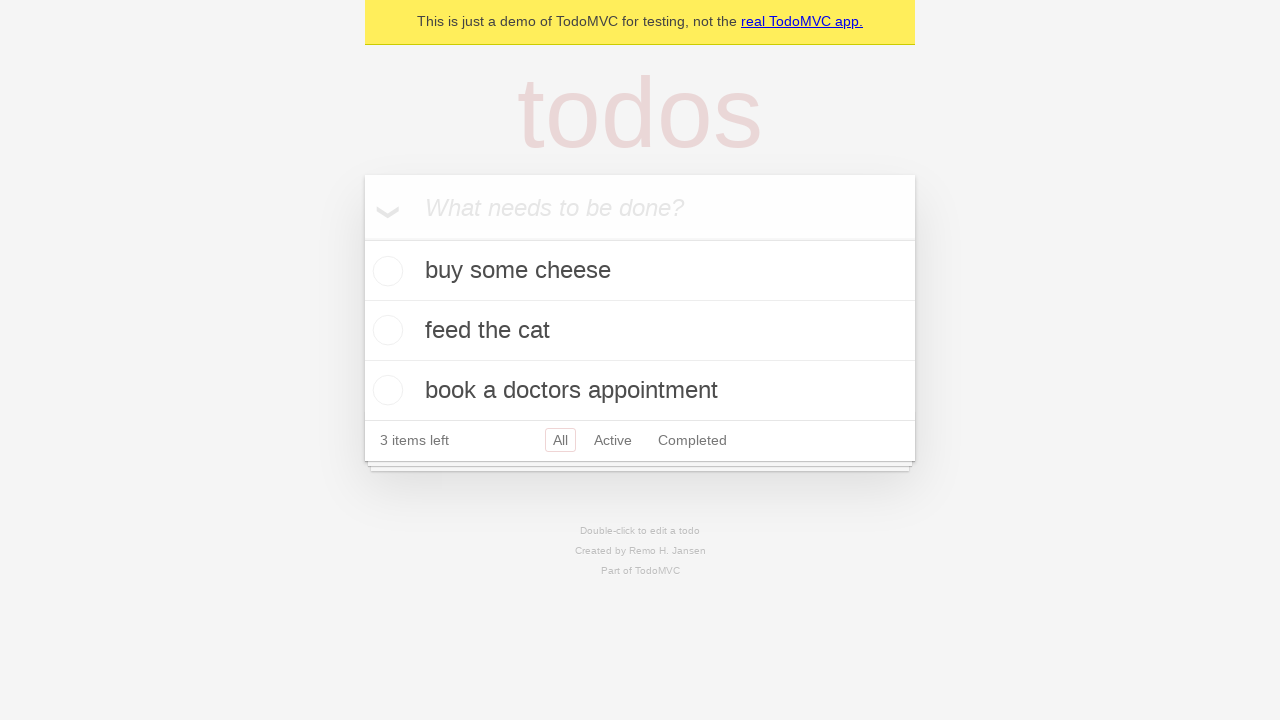

Checked the second todo item checkbox at (385, 330) on internal:testid=[data-testid="todo-item"s] >> nth=1 >> internal:role=checkbox
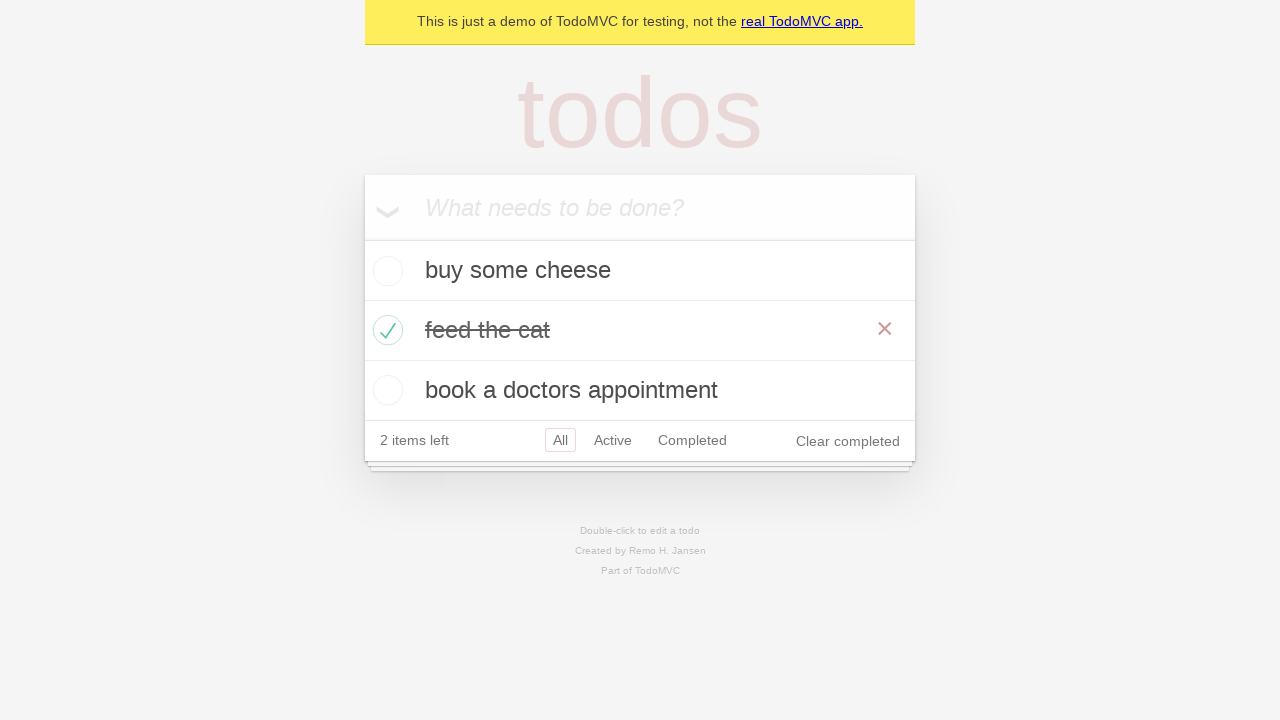

Clicked Completed link to filter completed items at (692, 440) on internal:role=link[name="Completed"i]
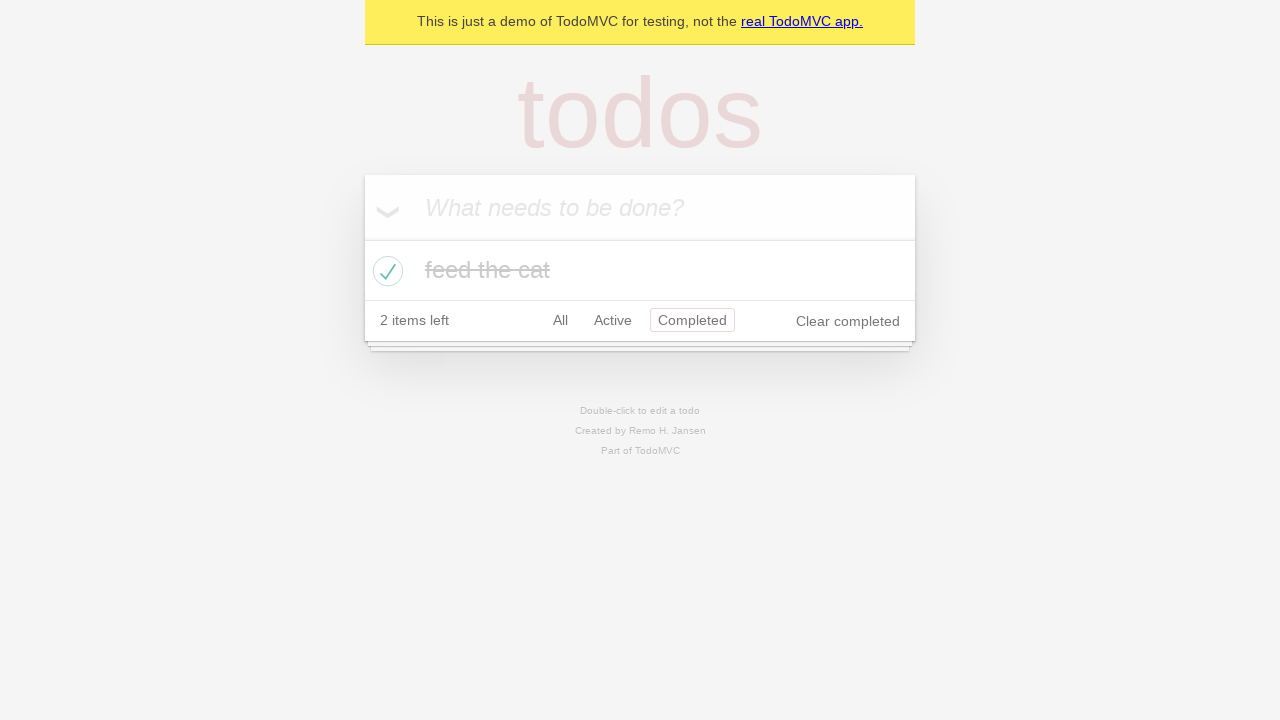

Waited for todo items to load in Completed view
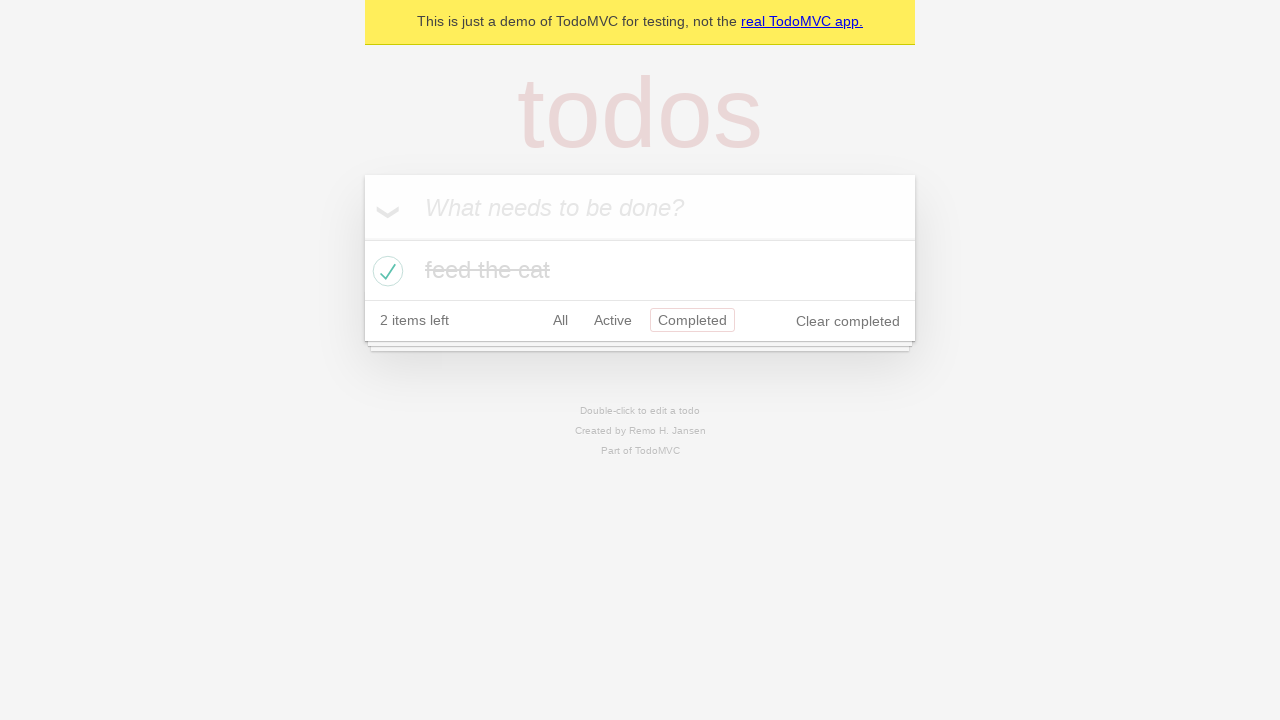

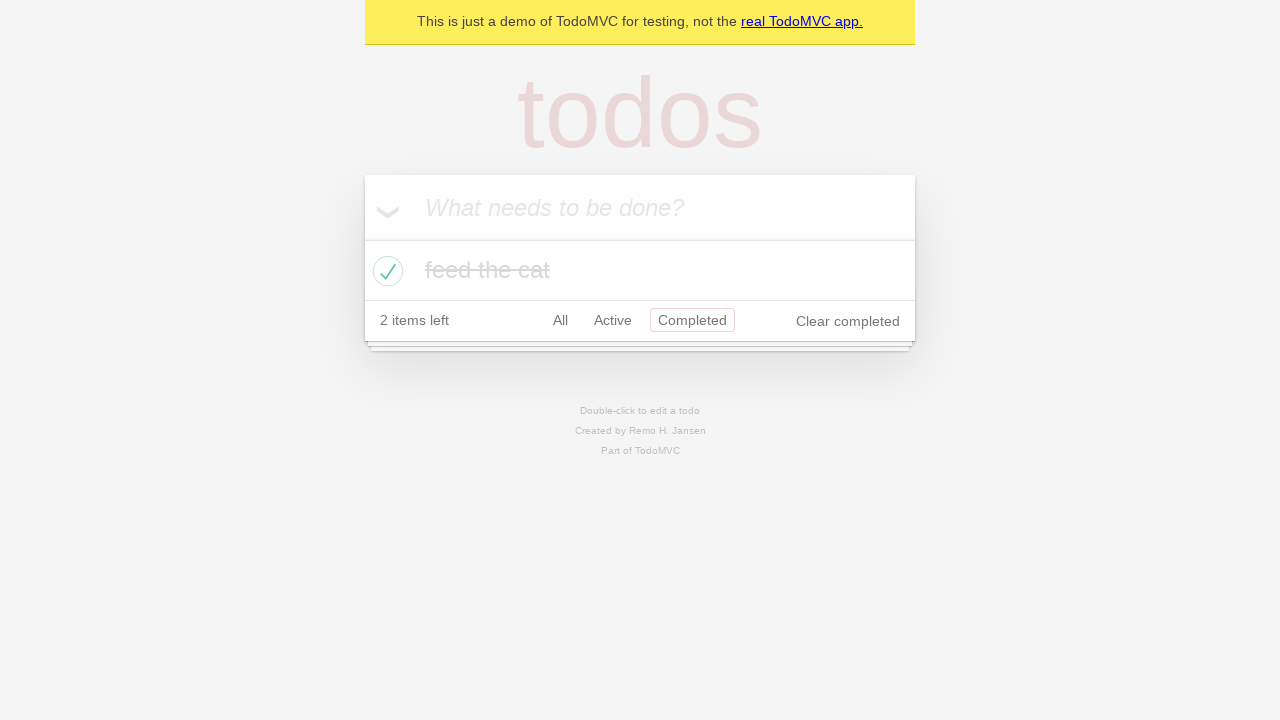